Tests drag and drop functionality by dragging an element from one position and dropping it to another position on the jQuery UI demo page

Starting URL: https://jqueryui.com/droppable/

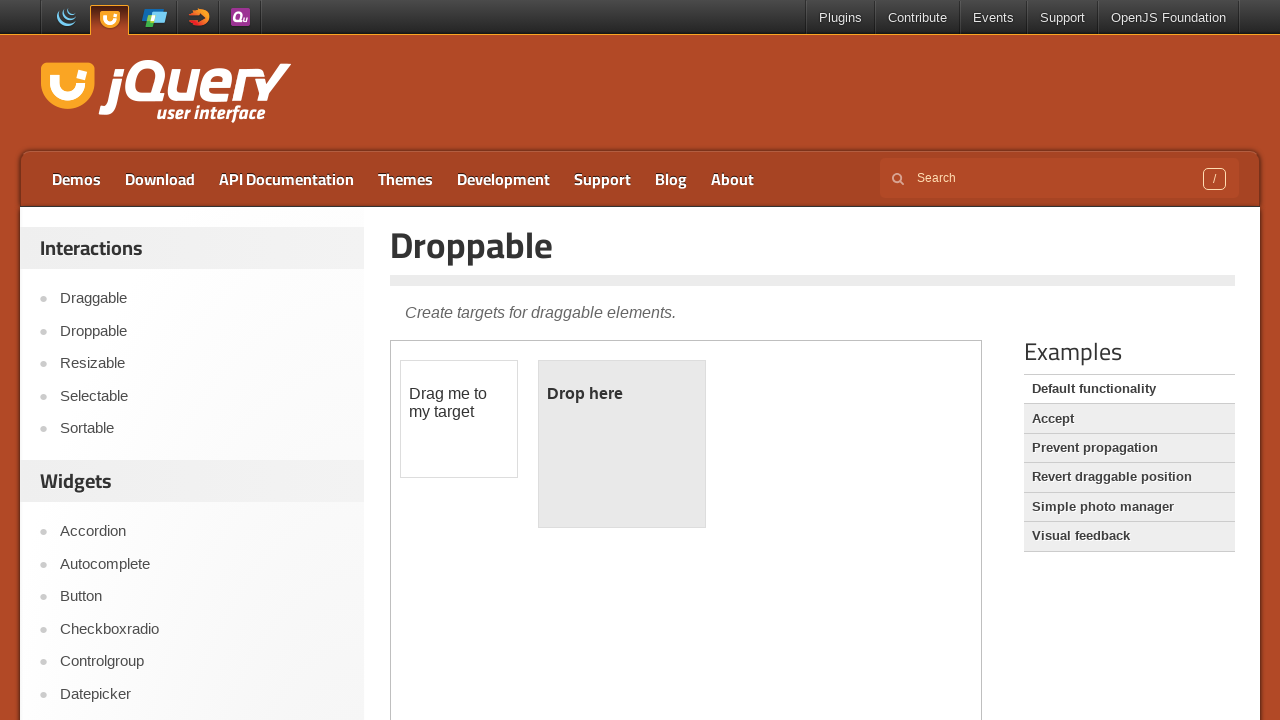

Waited for draggable element in iframe to load
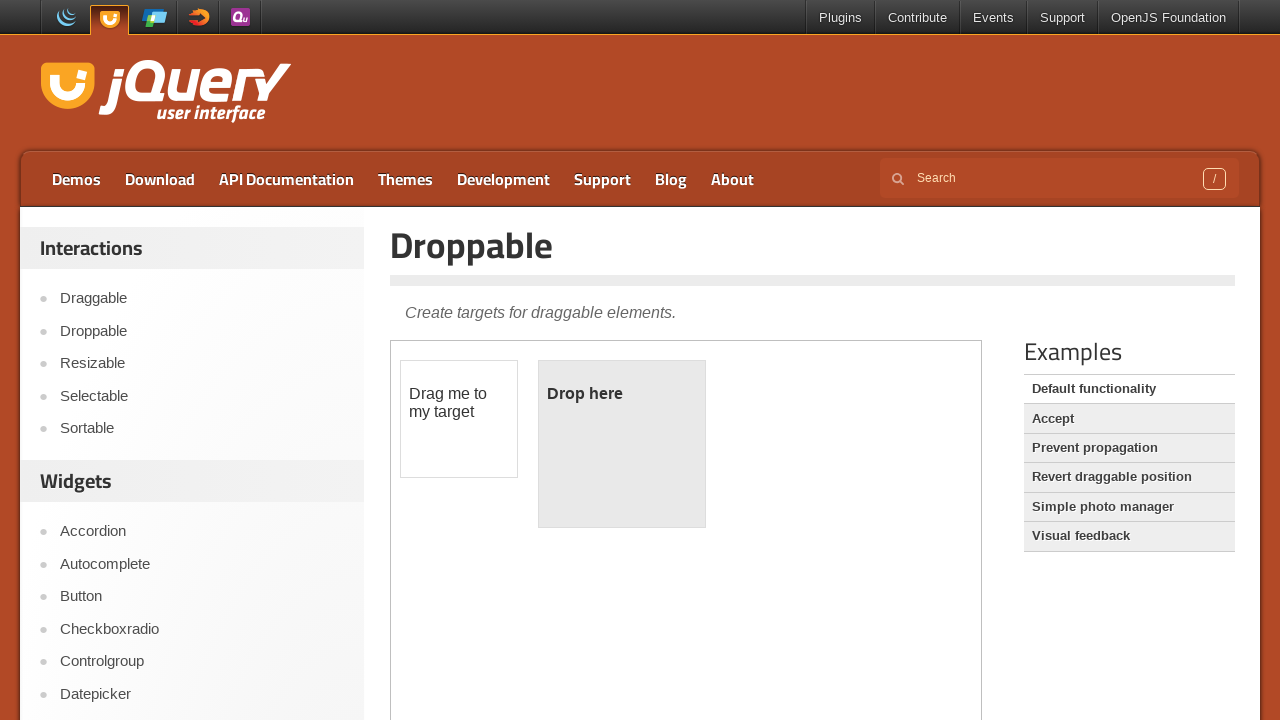

Located the demo iframe (second frame on page)
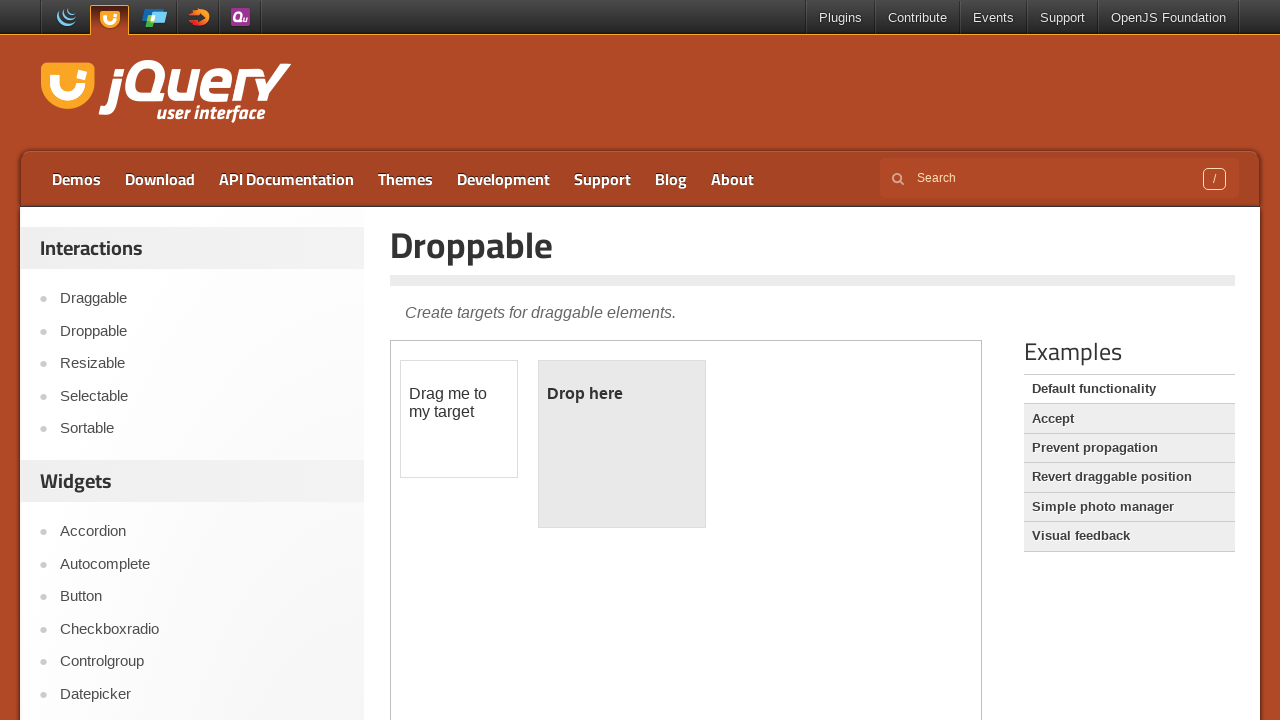

Located the draggable element with id 'draggable'
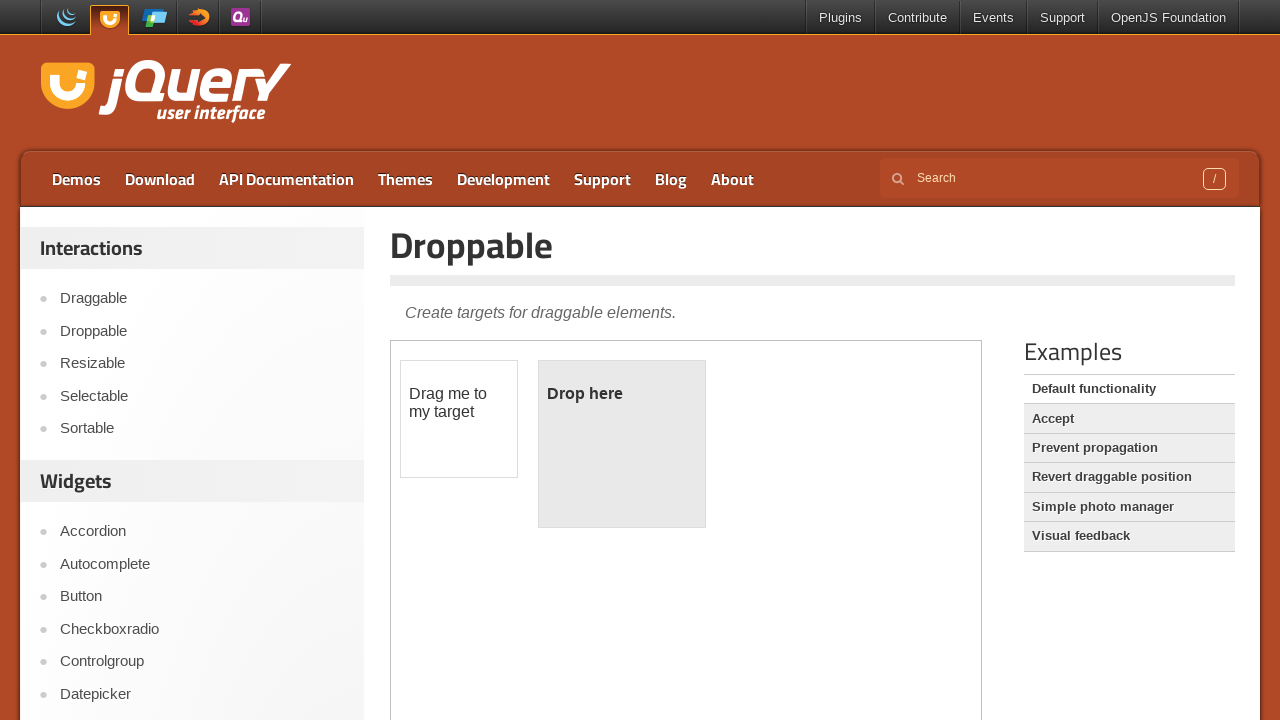

Located the droppable element with id 'droppable'
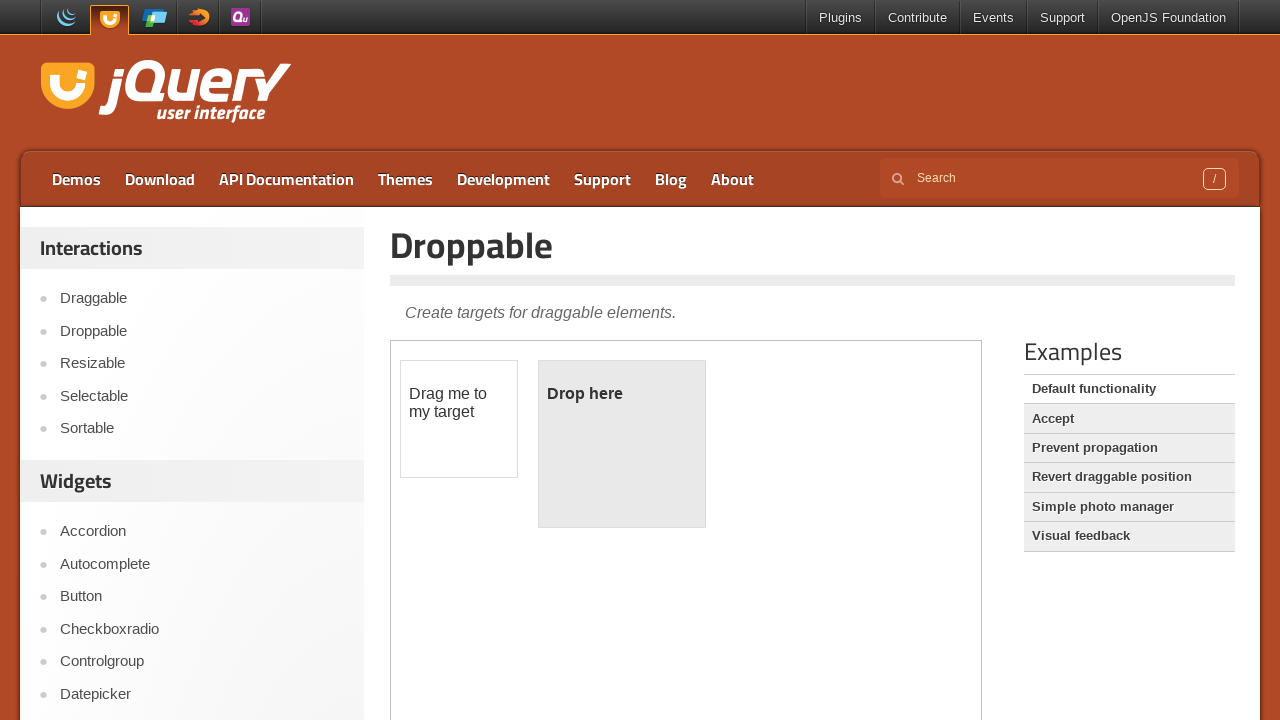

Dragged the draggable element and dropped it on the droppable element at (622, 444)
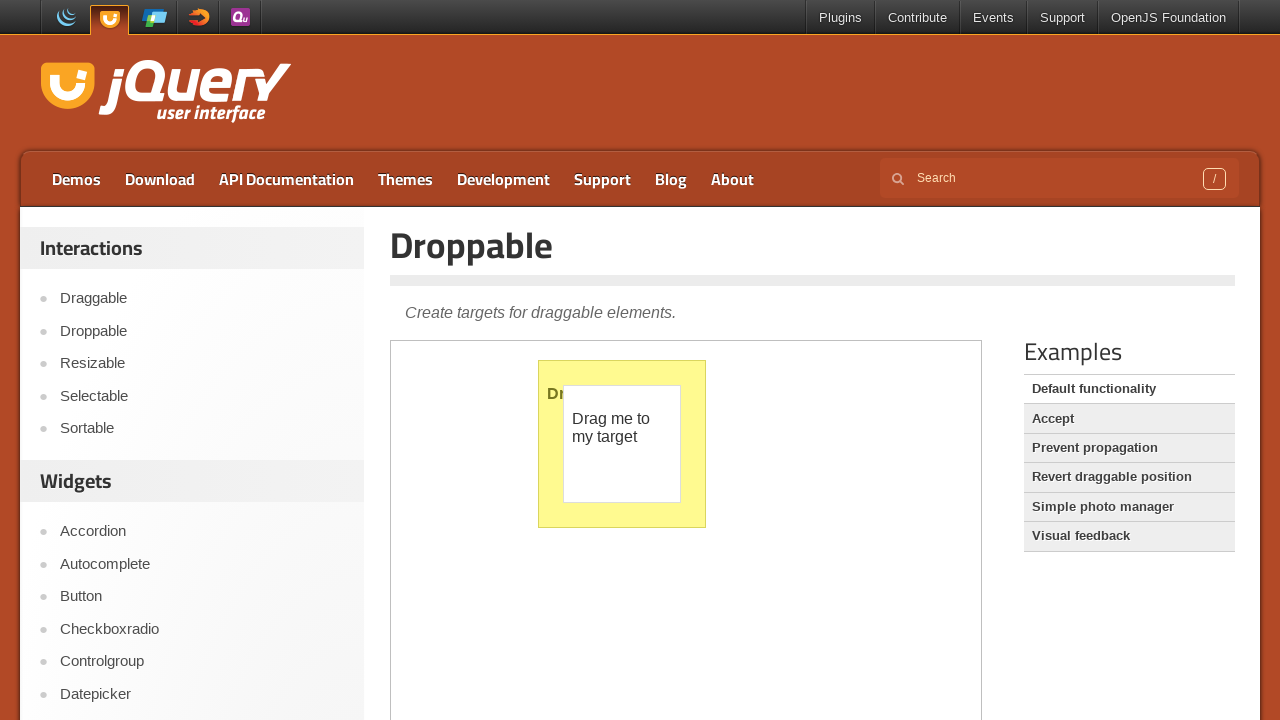

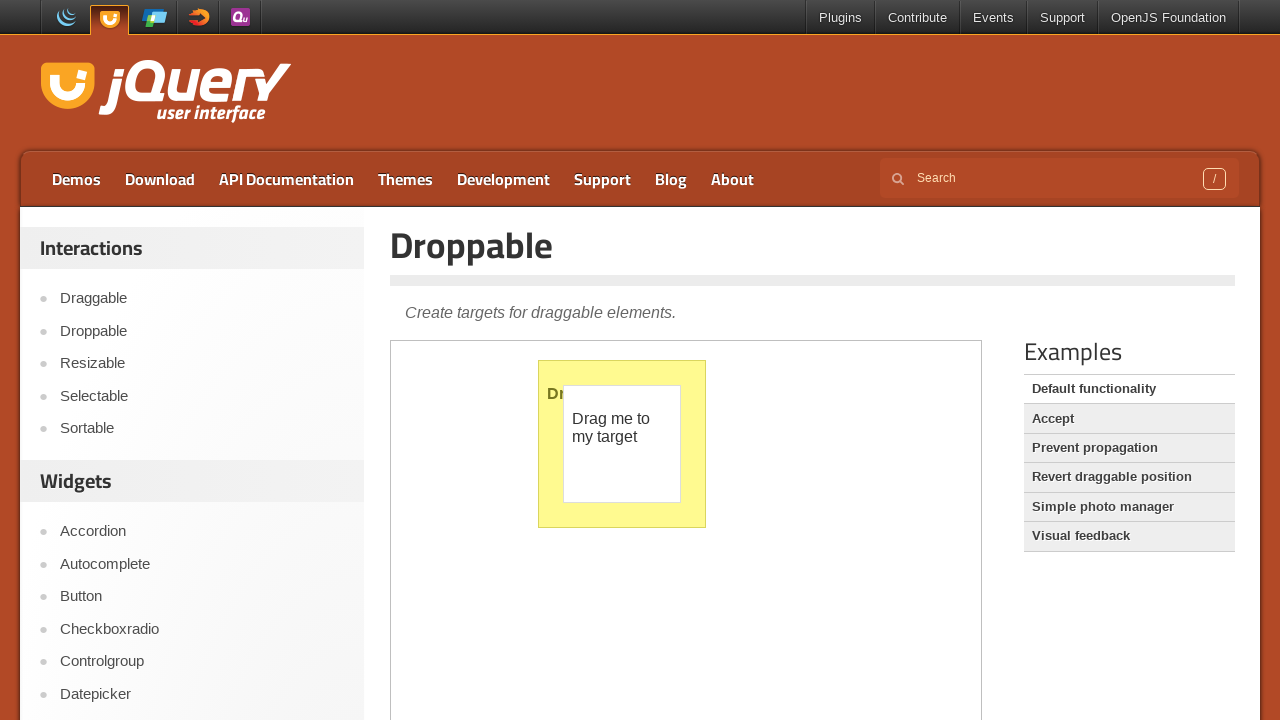